Tests the Input Form Submit functionality by filling out all form fields including name, email, password, company, website, country, city, address, state, and zip code, then submitting the form.

Starting URL: https://www.lambdatest.com/selenium-playground/

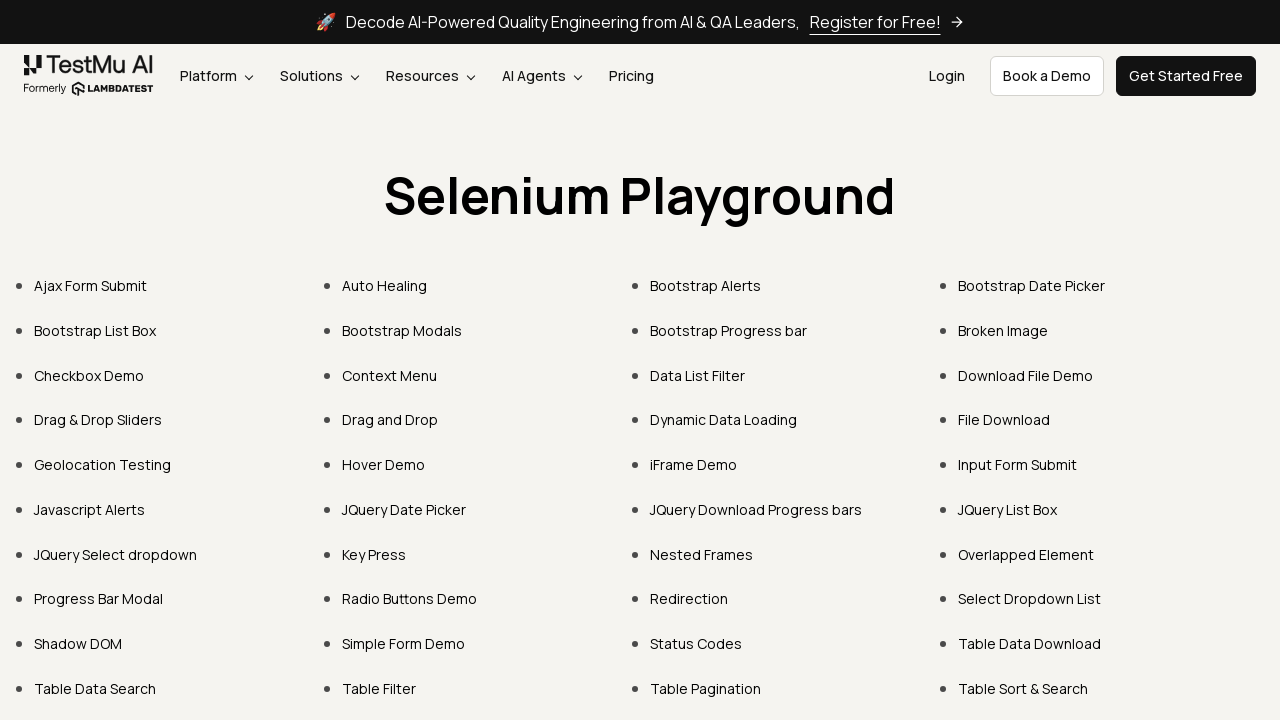

Clicked on Input Form Submit link at (1018, 464) on text=Input Form Submit
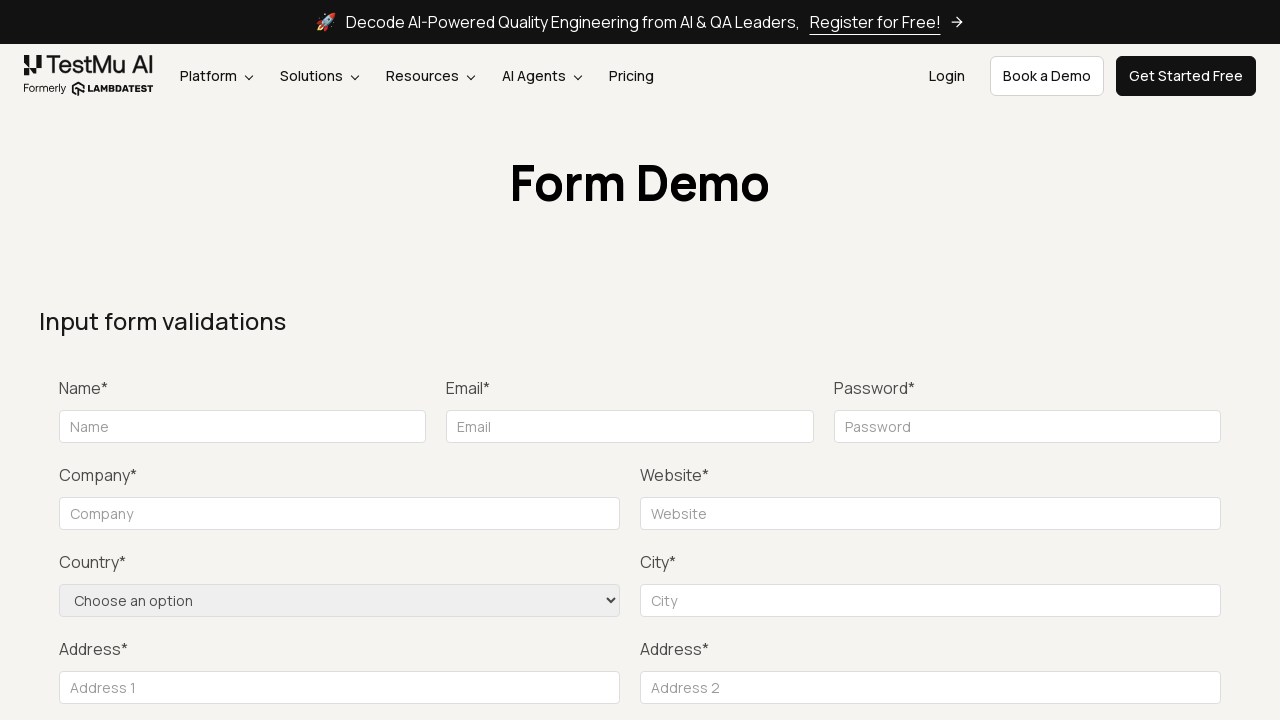

Clicked submit button to trigger validation at (1131, 360) on xpath=(//button[@type='submit'])[2]
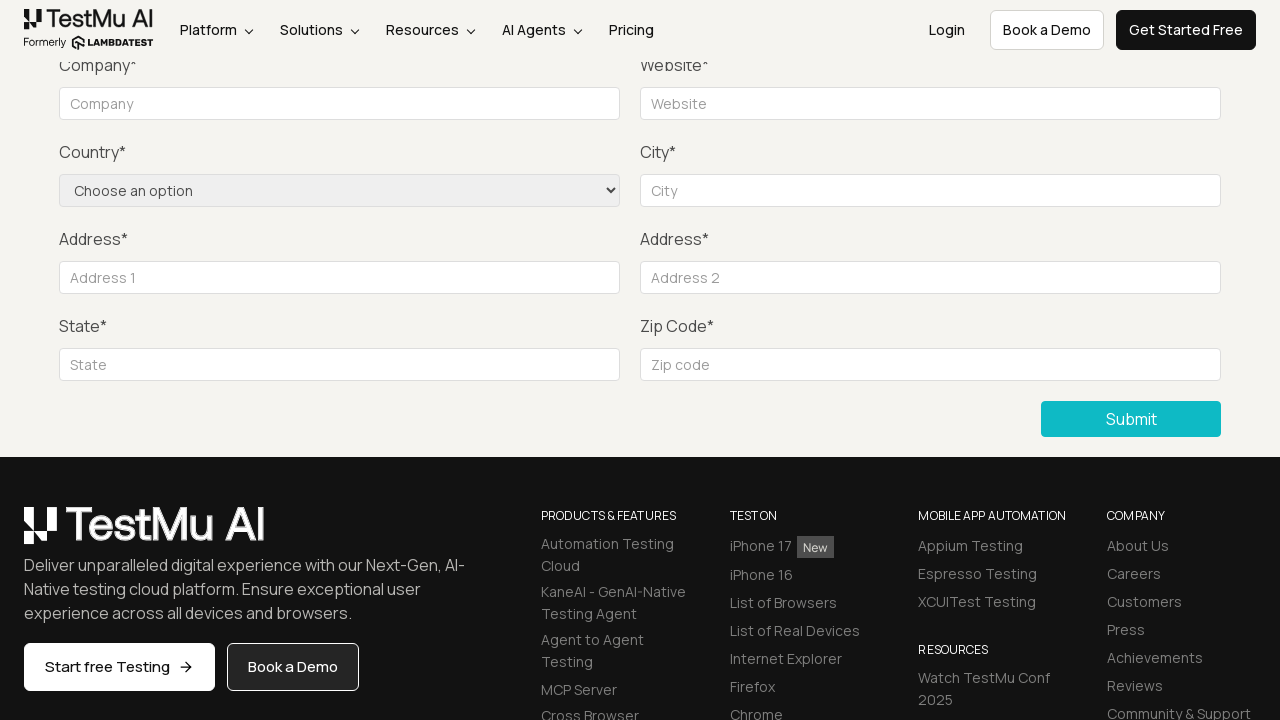

Filled name field with 'Amey' on #name
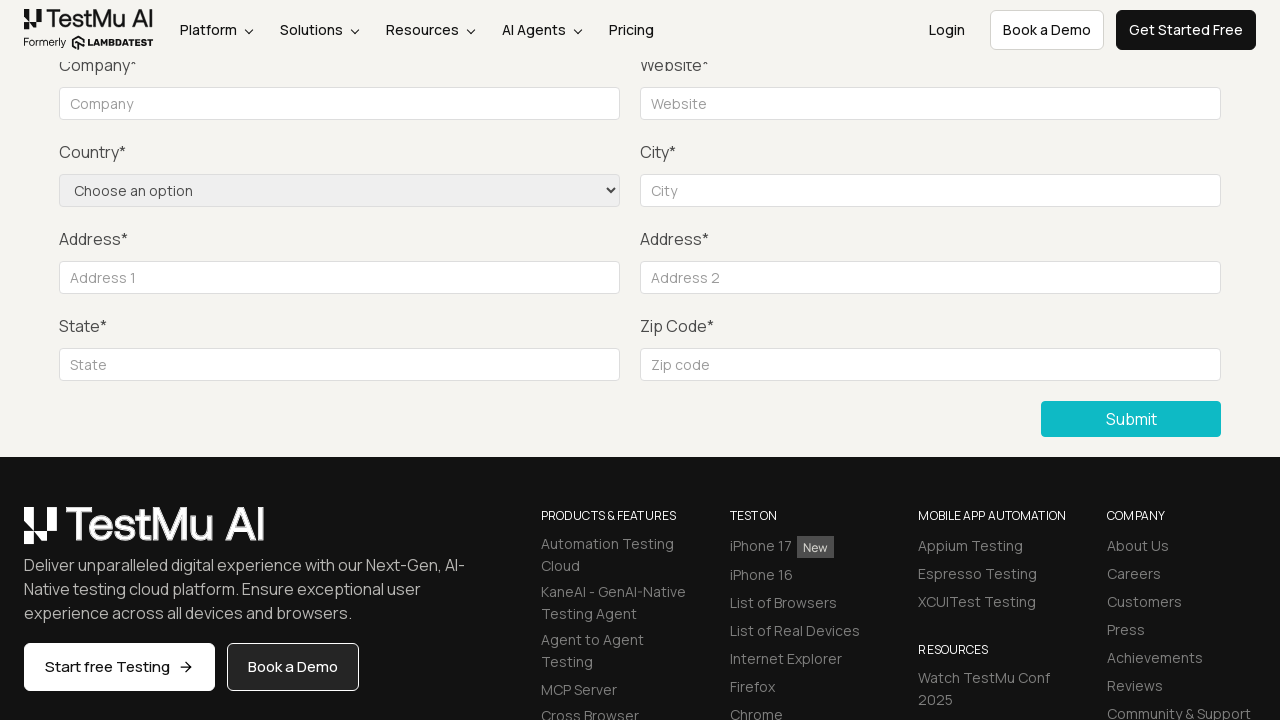

Filled email field with 'abcd@xyz.com' on #inputEmail4
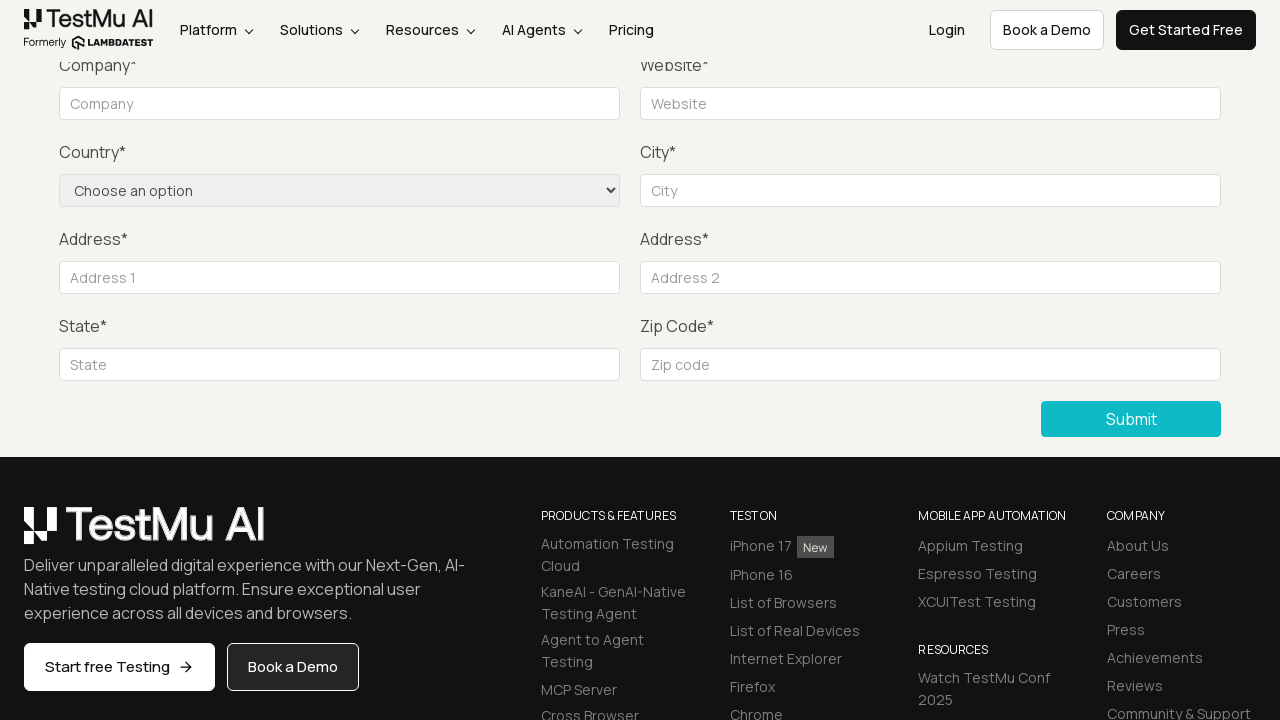

Filled password field with 'password123' on input[name='password']
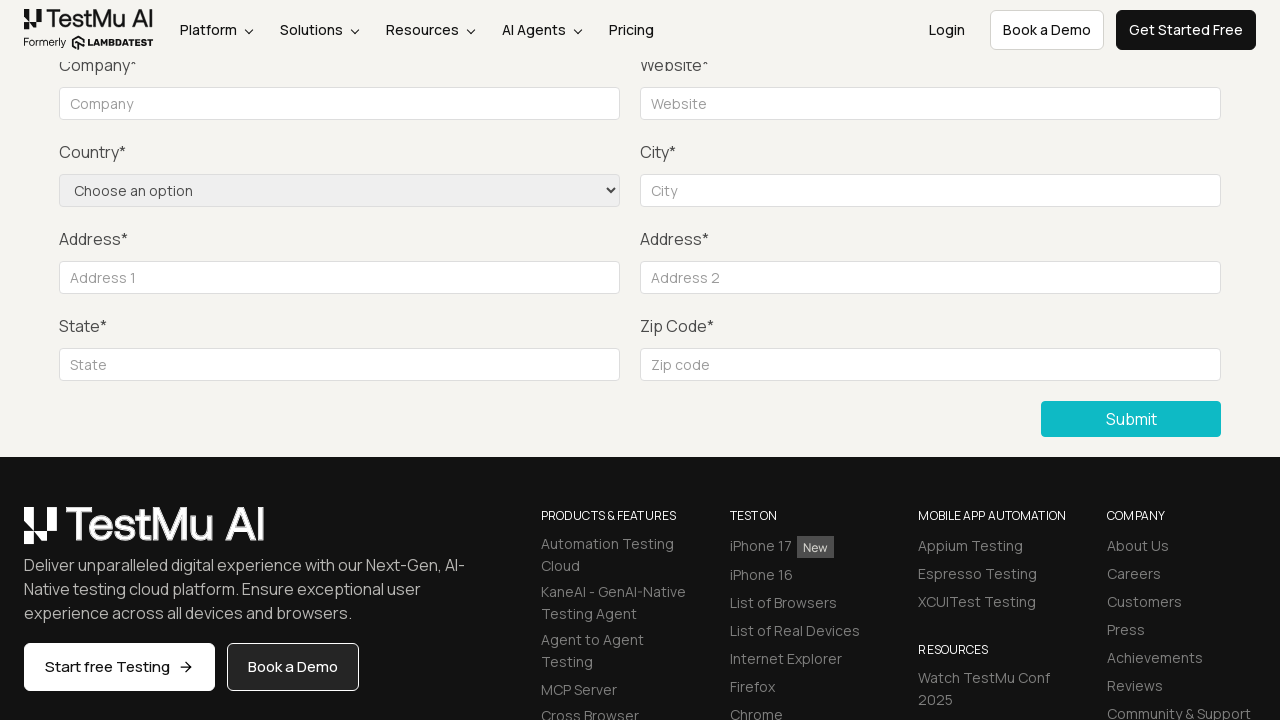

Filled company field with 'ABC Company' on input[name='company']
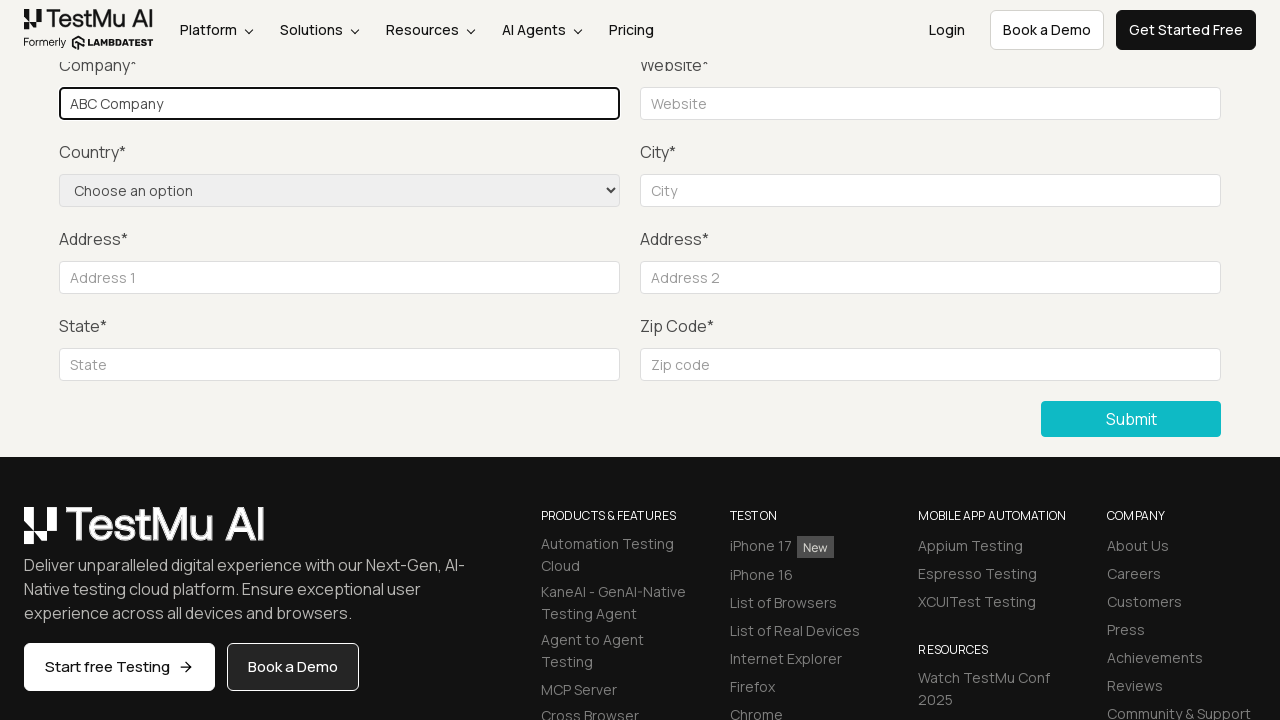

Filled website field with 'www.abc.com' on input[name='website']
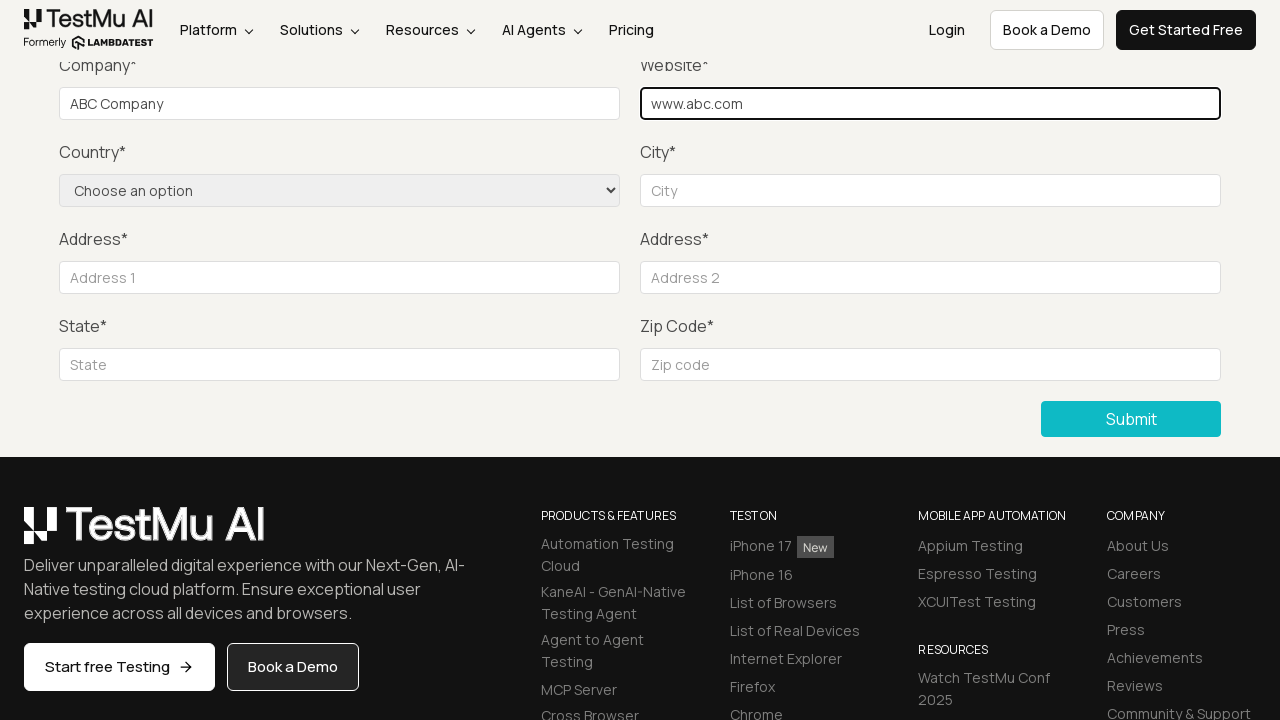

Selected 'United States' from country dropdown on select[name='country']
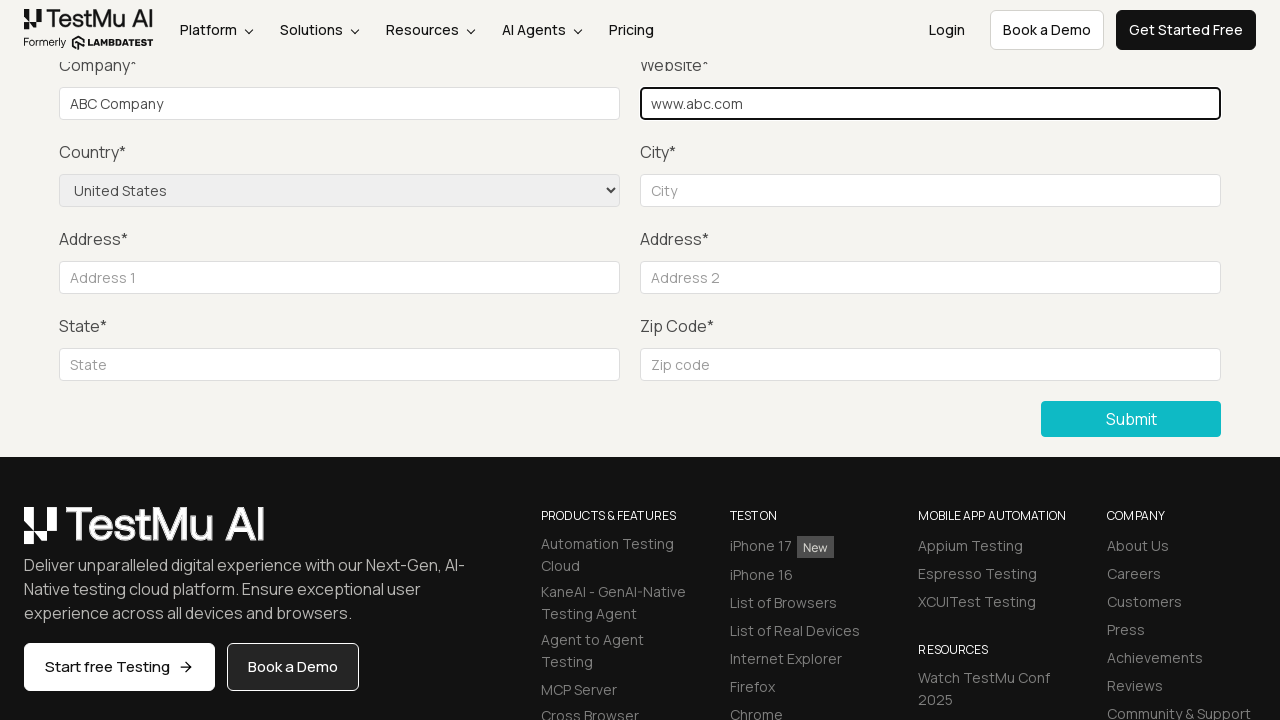

Filled city field with 'Verna' on input[name='city']
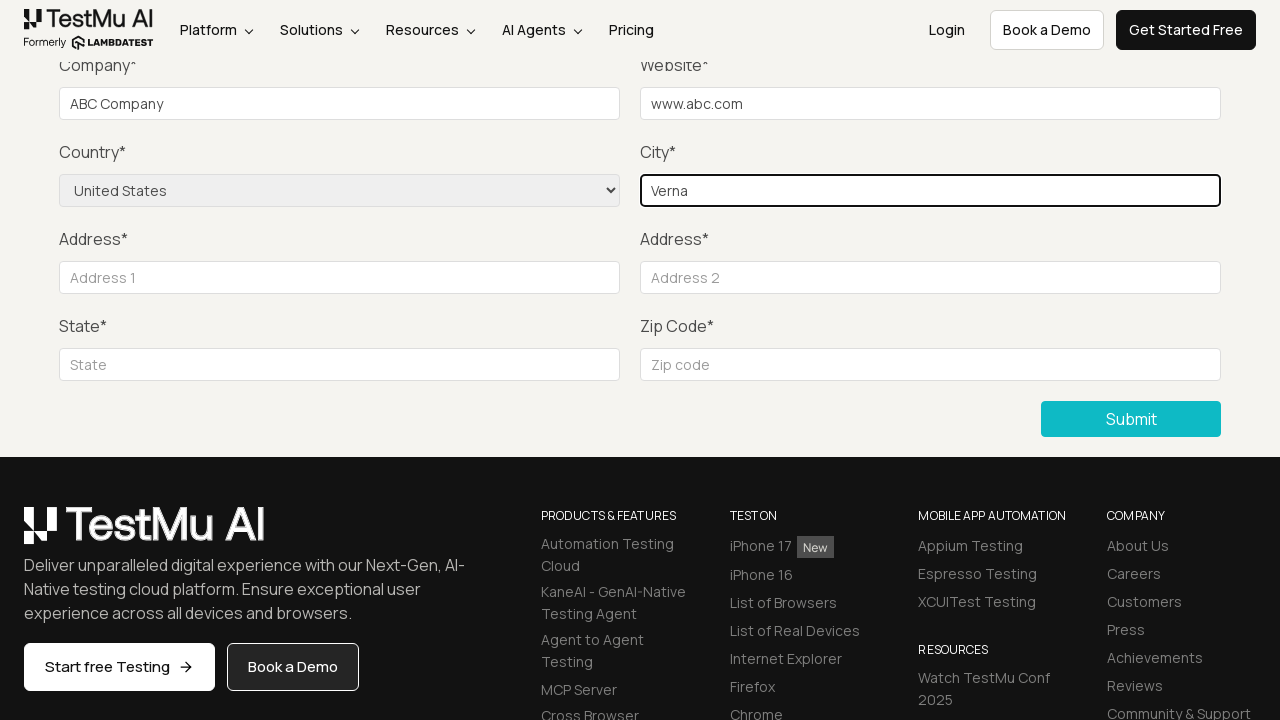

Filled address line 1 with '123 ' on input[name='address_line1']
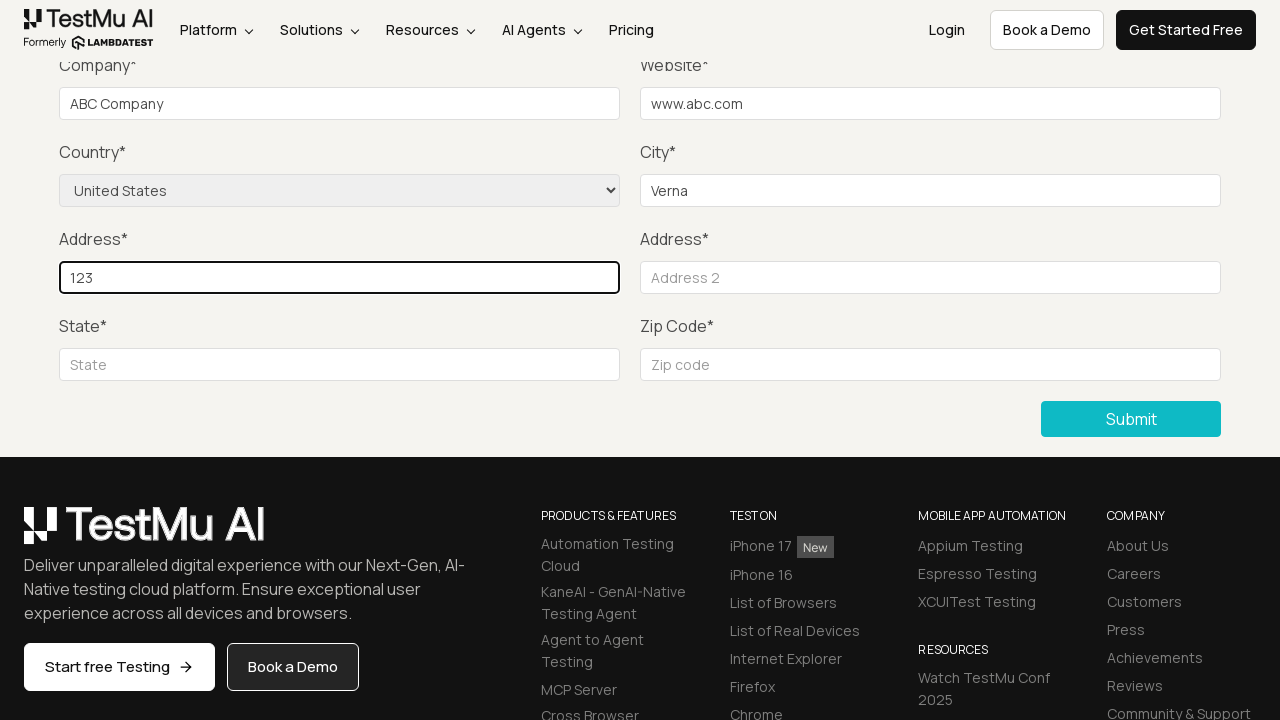

Filled address line 2 with '101' on input[name='address_line2']
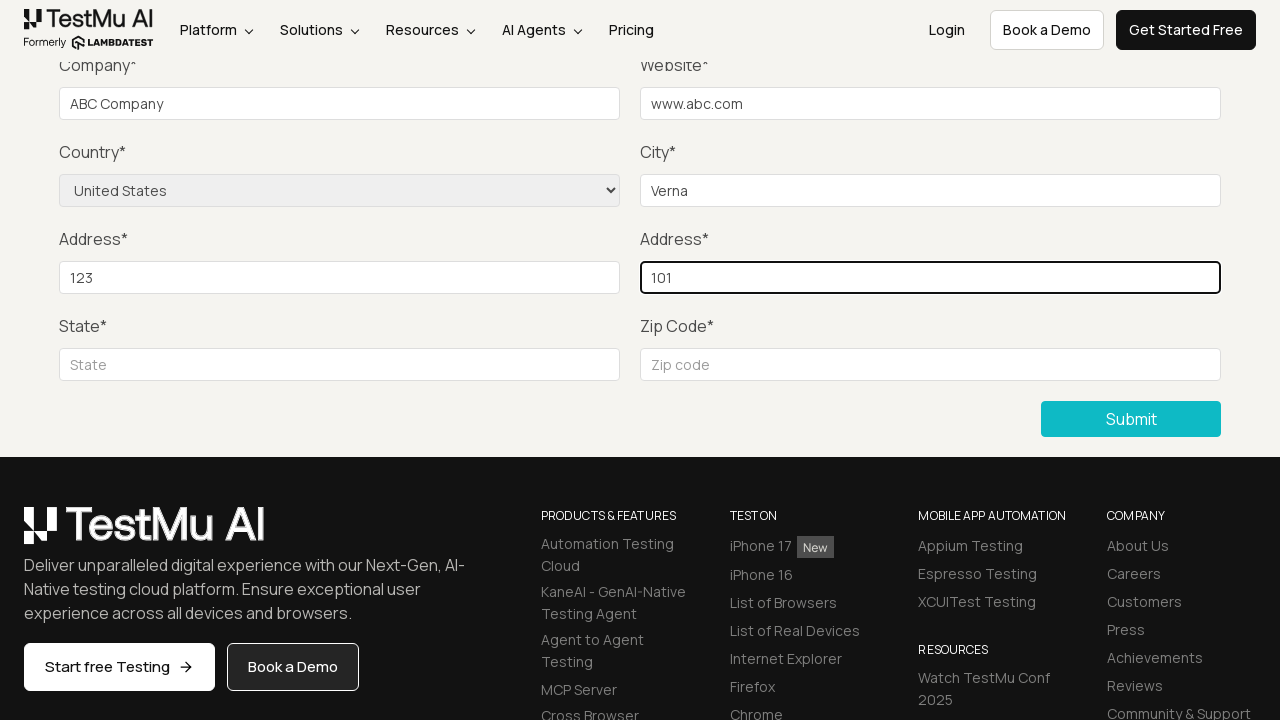

Filled state field with 'GOA' on #inputState
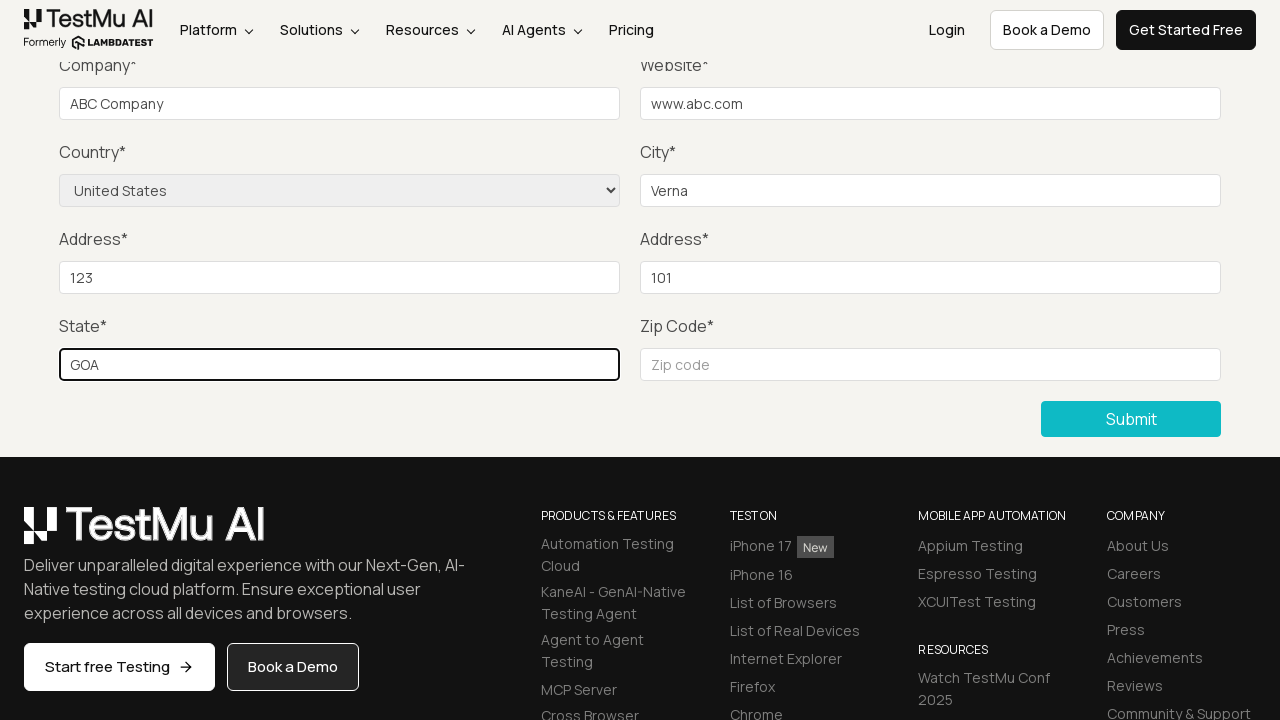

Filled zip code field with '401101' on input[name='zip']
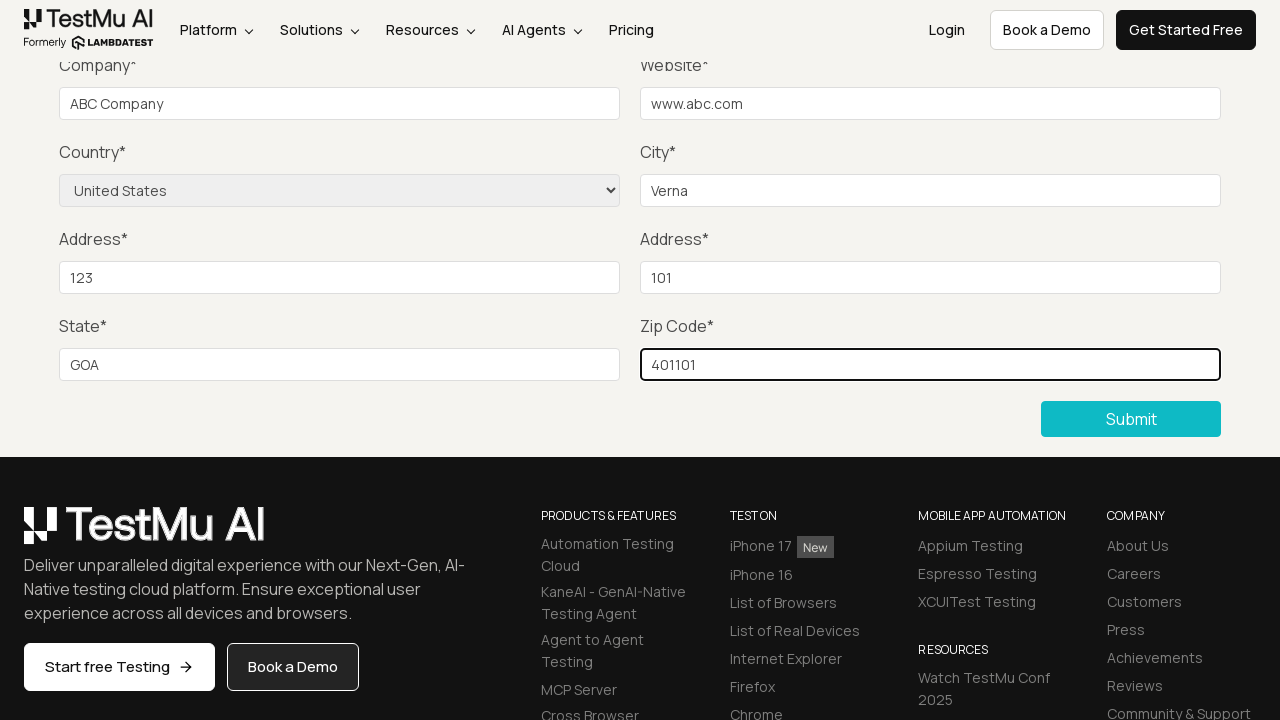

Clicked submit button to submit the form at (1131, 419) on xpath=(//button[@type='submit'])[2]
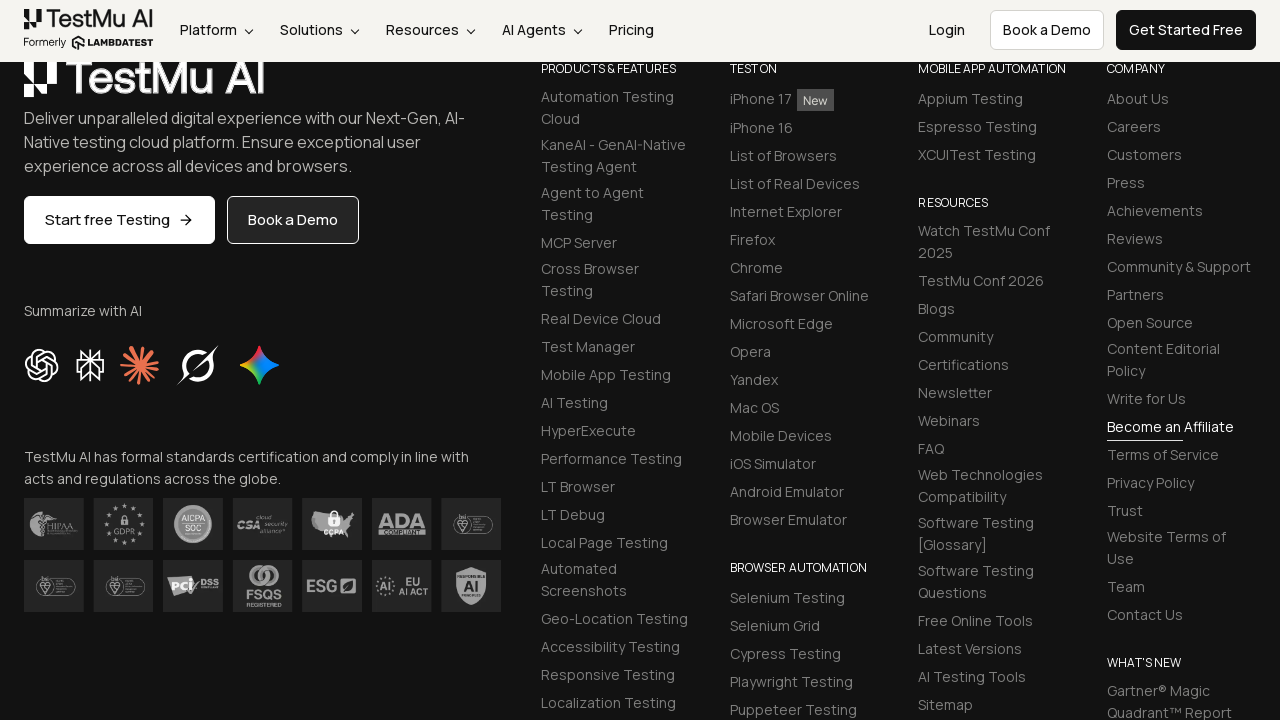

Waited for success message to appear
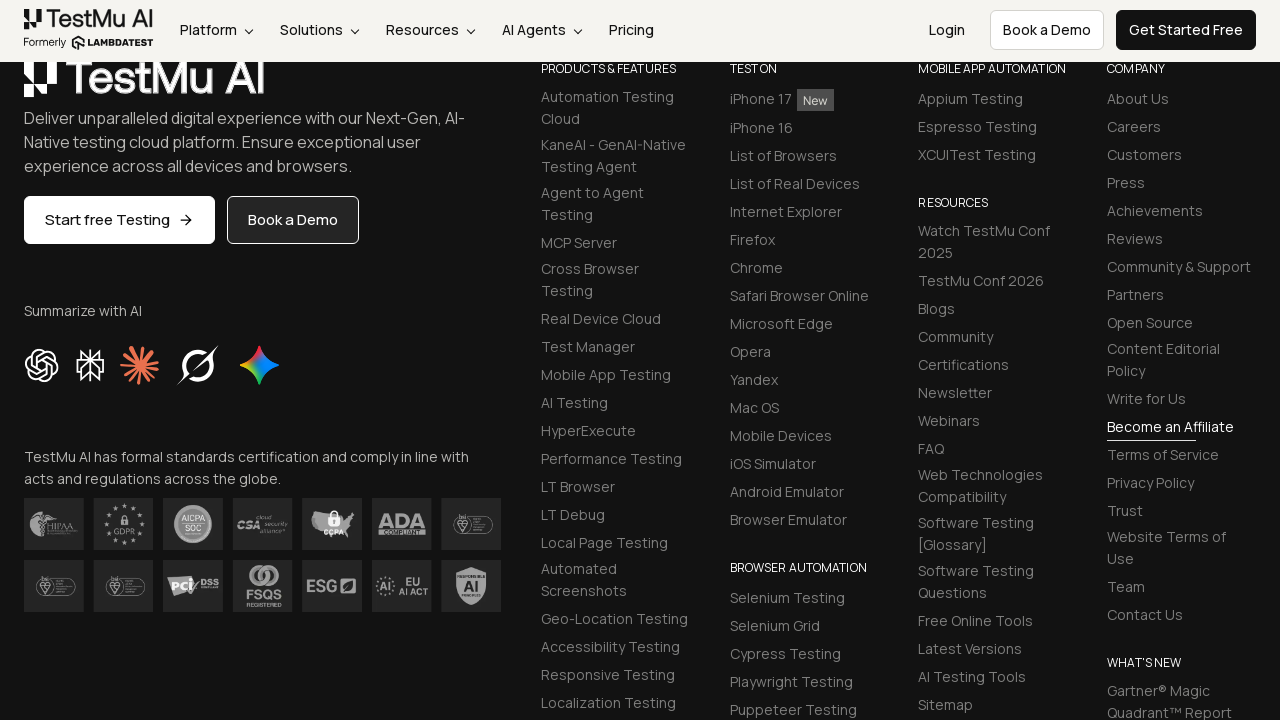

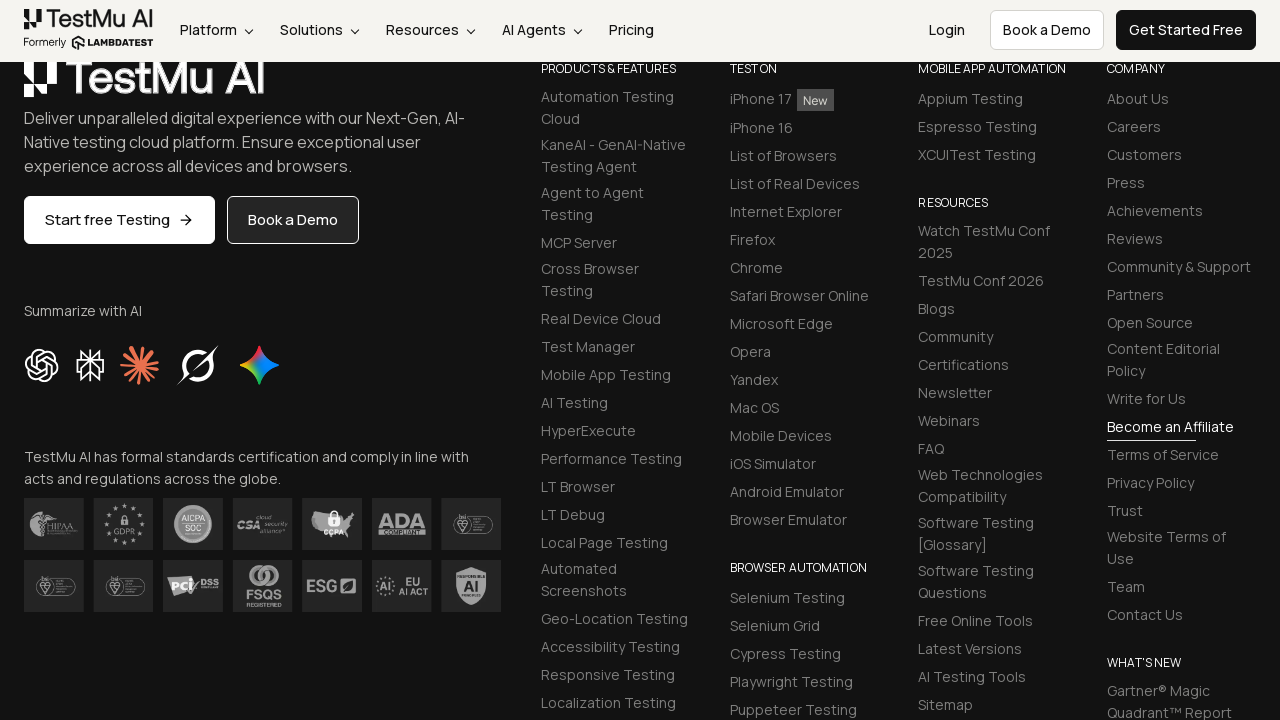